Tests that entering 4 digits in ZIP code field shows an error message

Starting URL: https://www.sharelane.com/cgi-bin/register.py

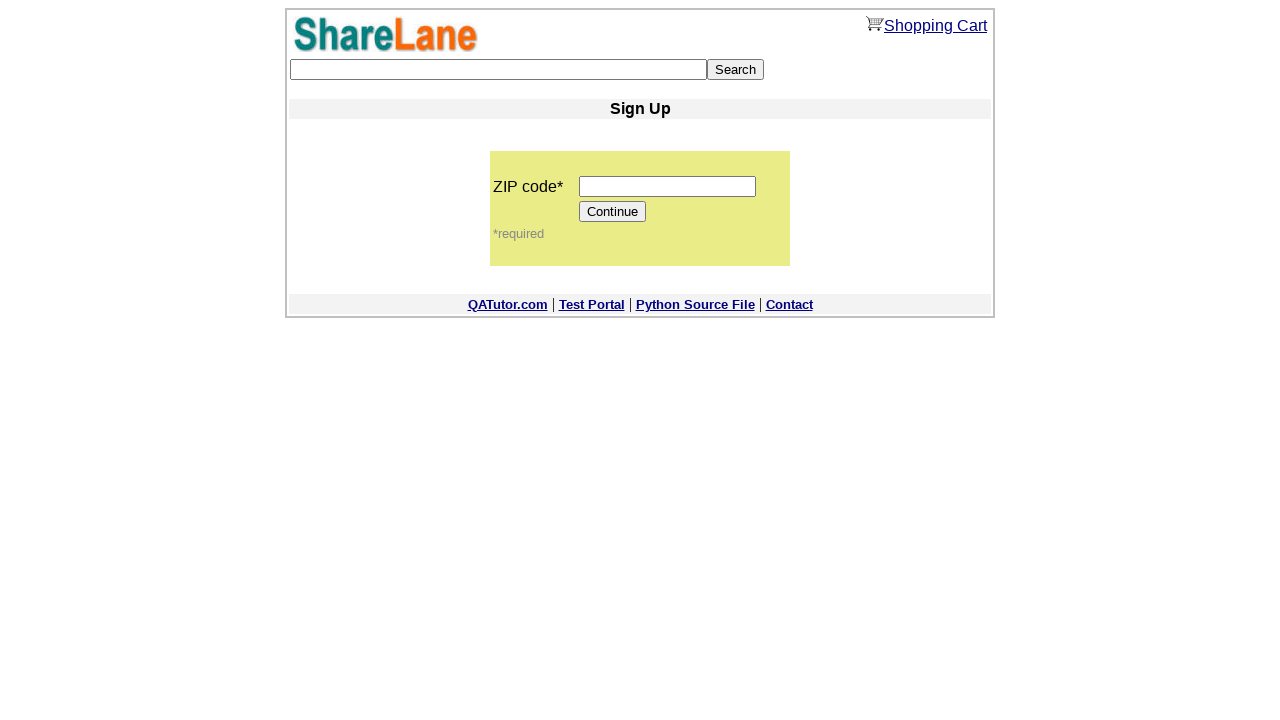

Filled ZIP code field with 4 digits '1234' on input[name='zip_code']
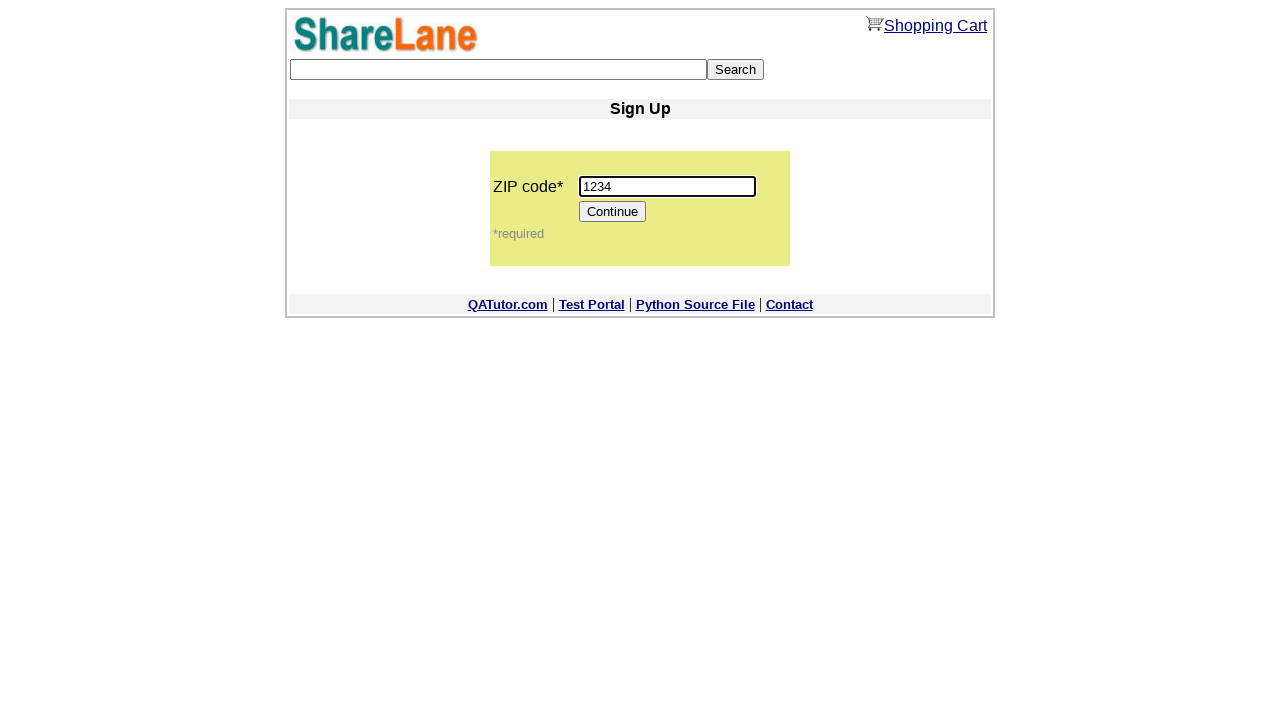

Clicked Continue button at (613, 212) on [value='Continue']
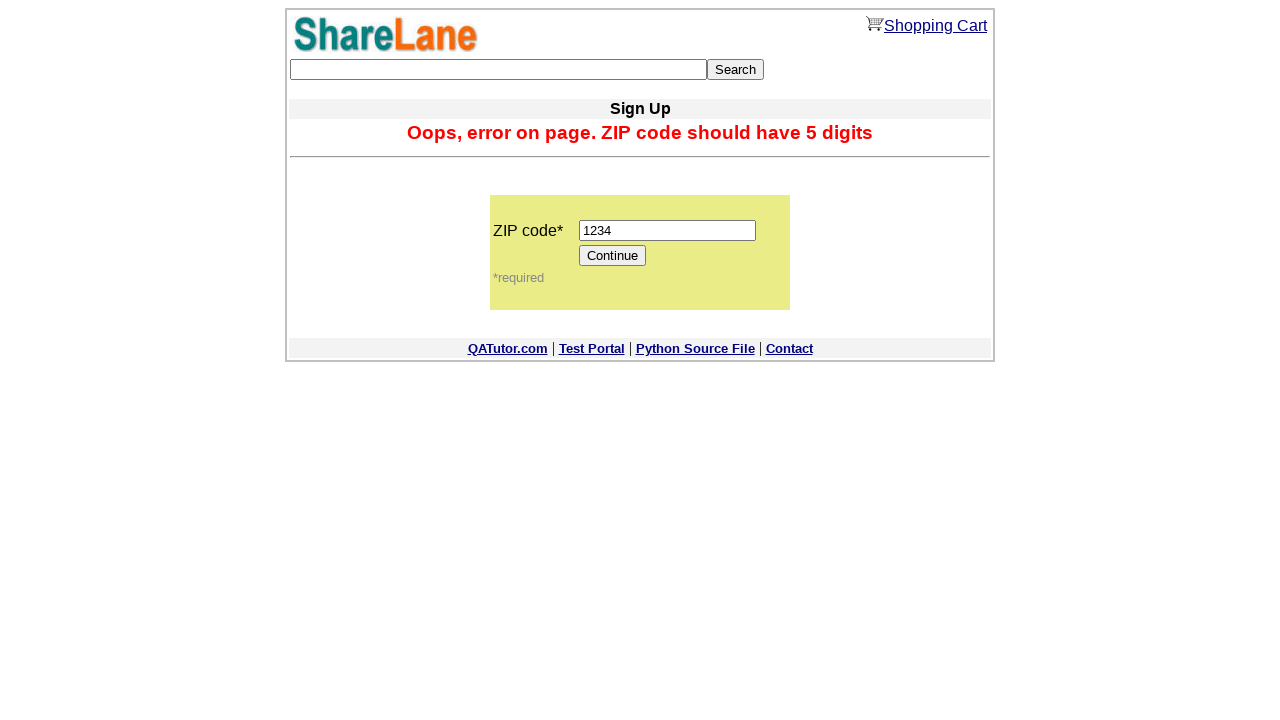

Error message appeared confirming ZIP code validation failed
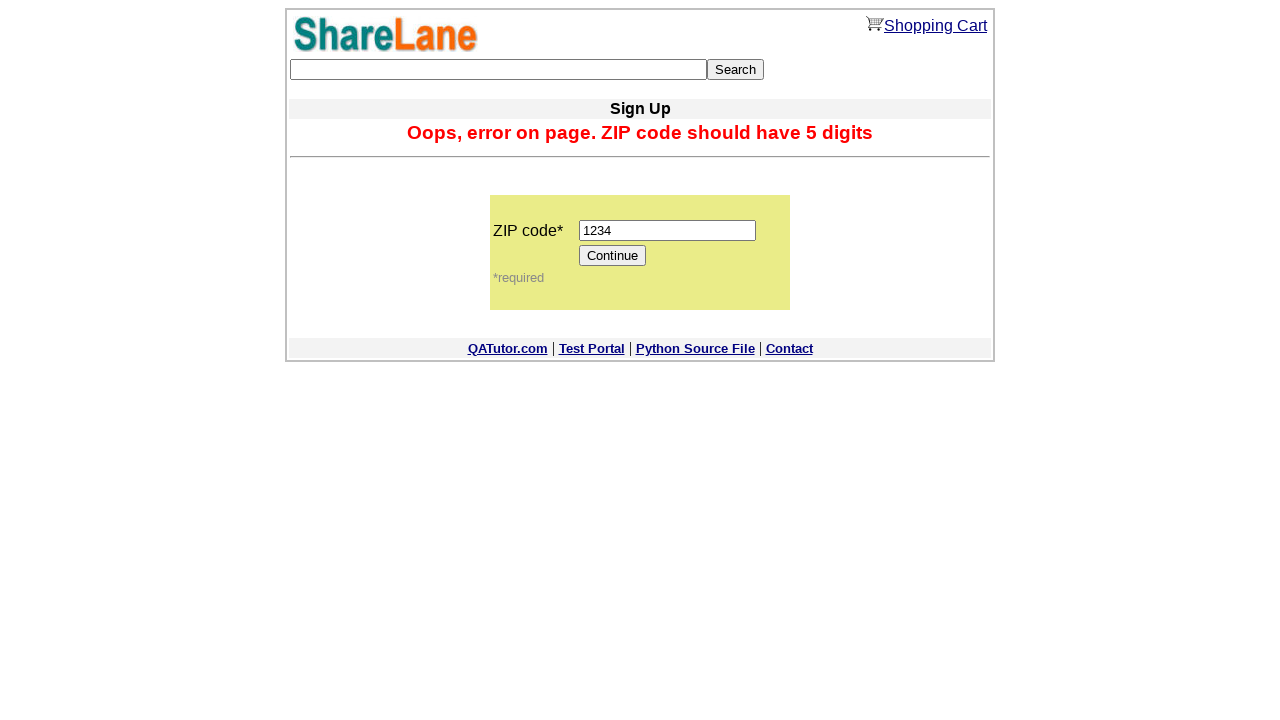

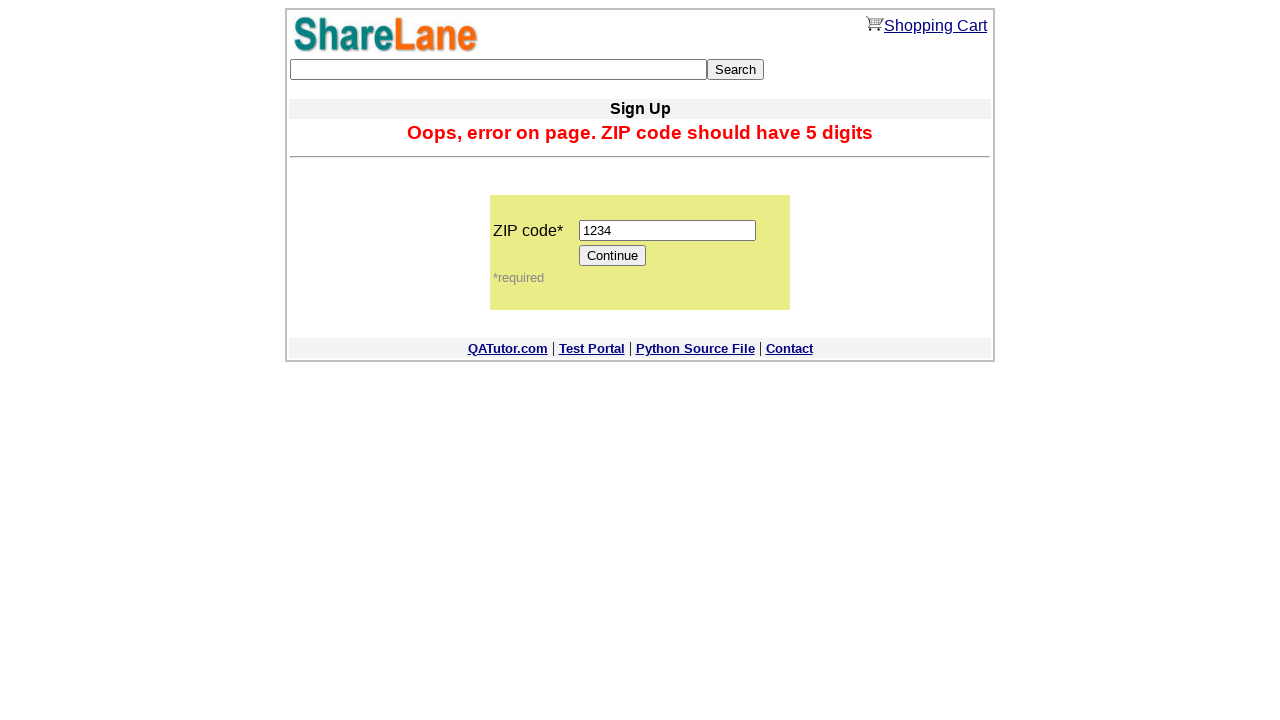